Loads the ChecklyHQ home page and verifies the page title contains "Checkly"

Starting URL: https://checklyhq.com

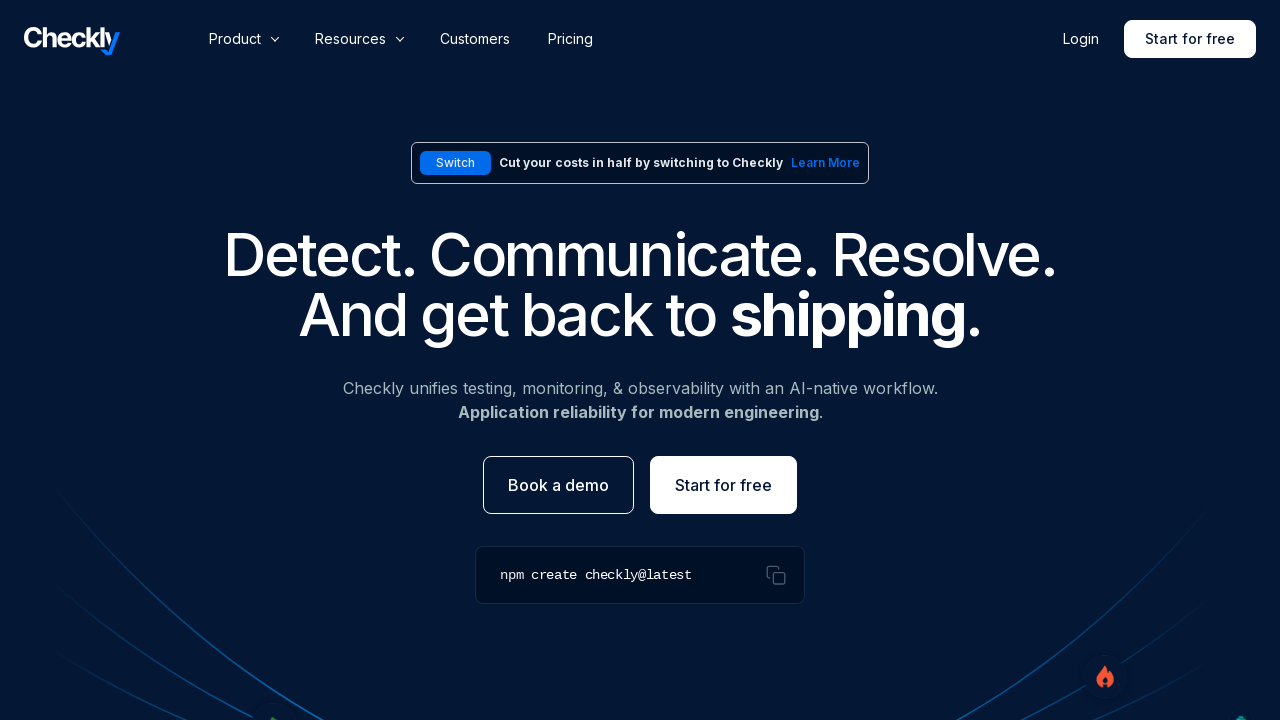

Verified page title contains 'Checkly'
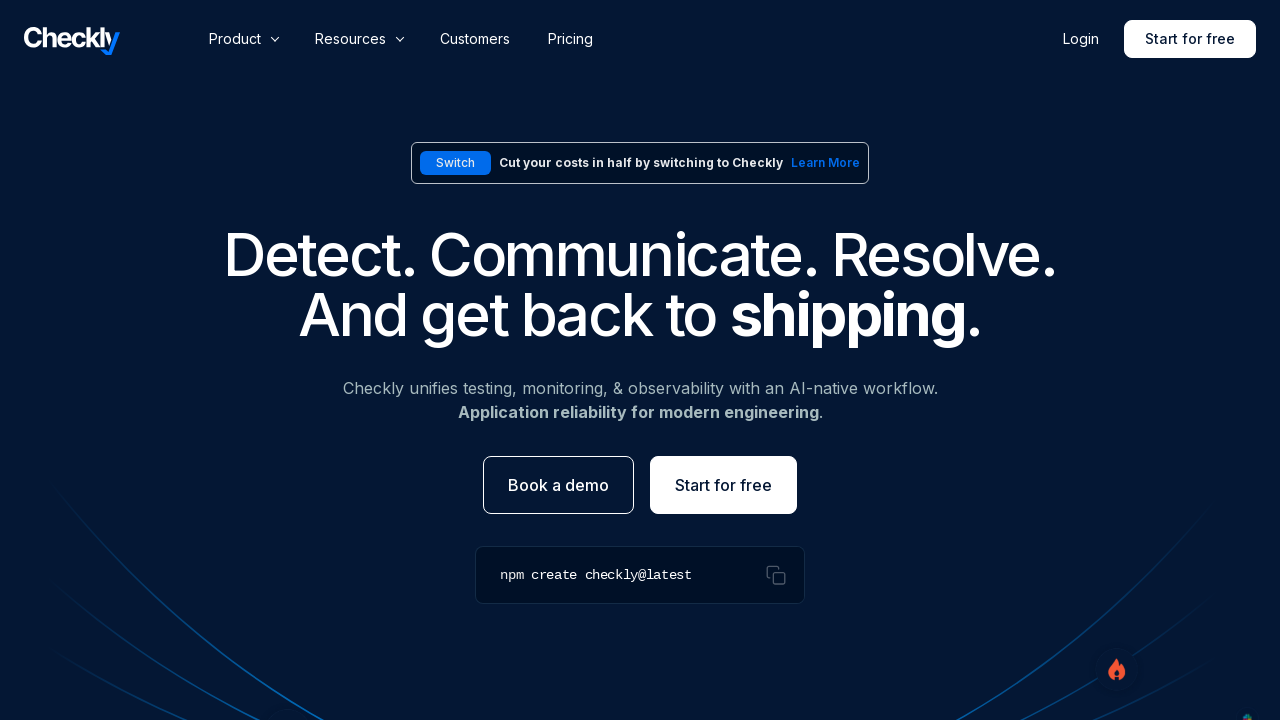

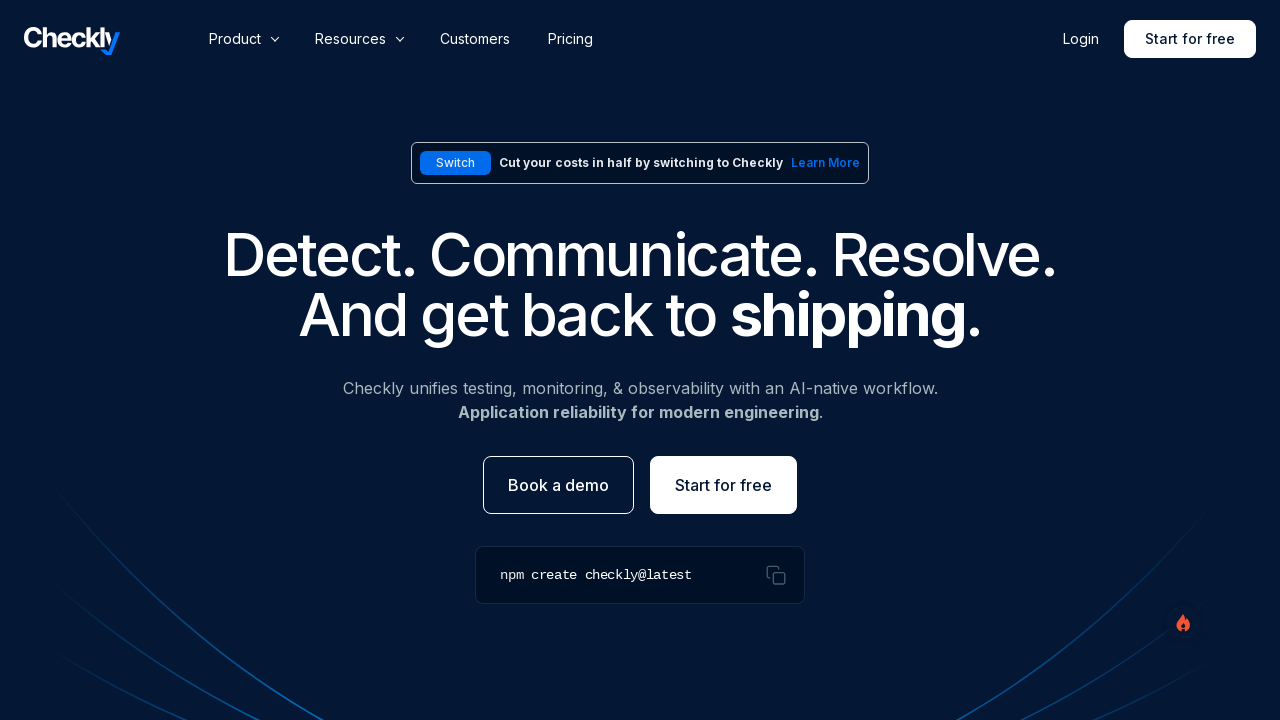